Tests injecting jQuery and jQuery Growl library into a page via JavaScript execution, then displays various notification messages (standard, error, notice, warning) using the Growl library.

Starting URL: http://the-internet.herokuapp.com

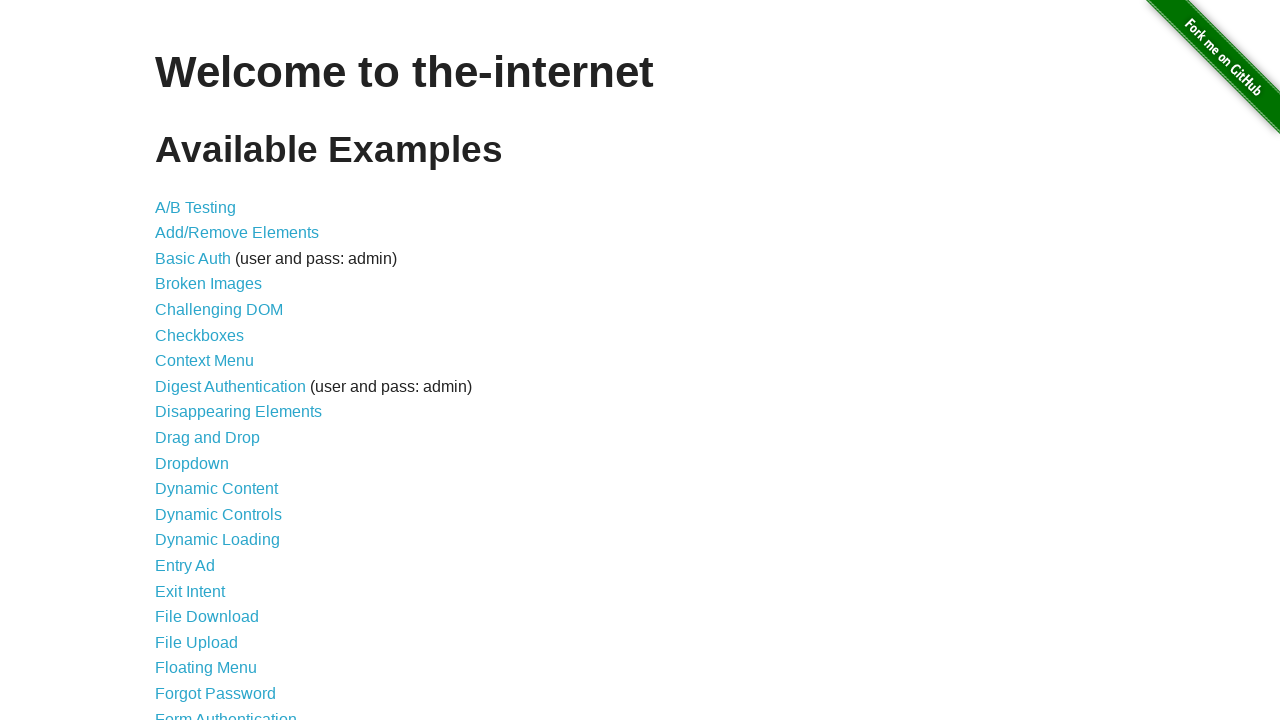

Checked for jQuery and injected it if needed
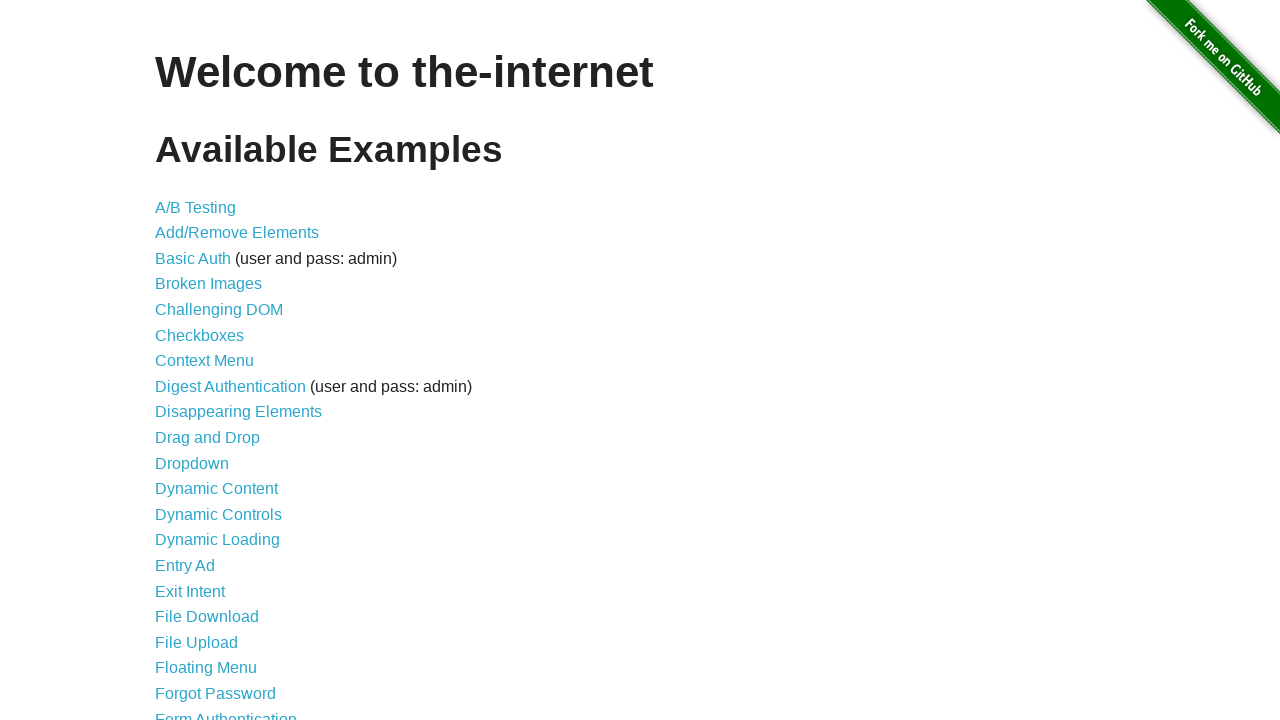

jQuery library loaded successfully
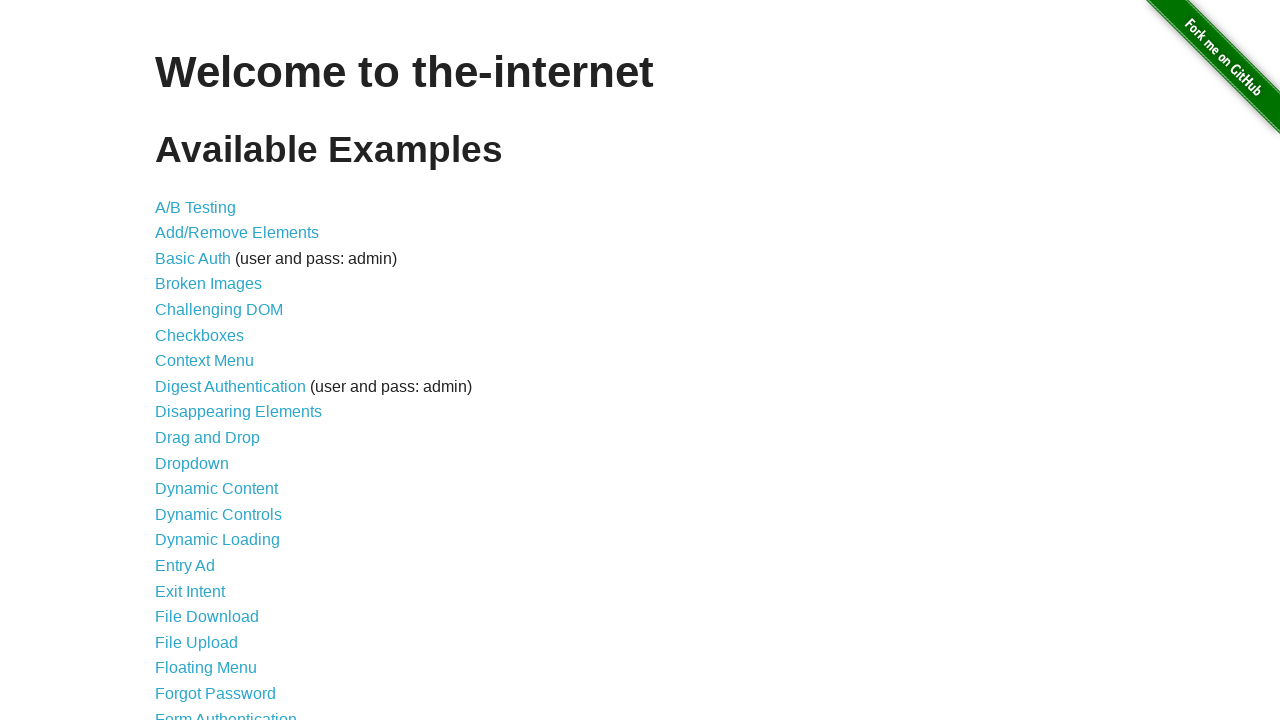

Injected jQuery Growl library via getScript
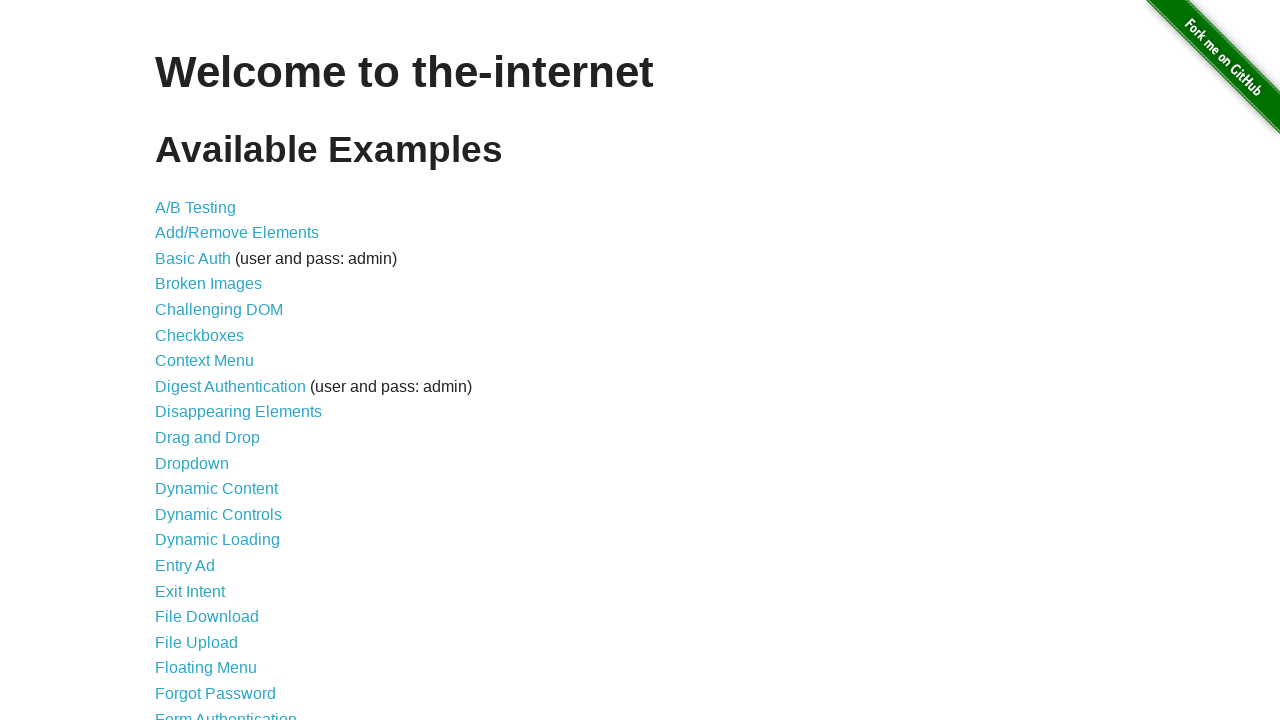

Added jQuery Growl CSS stylesheet to page
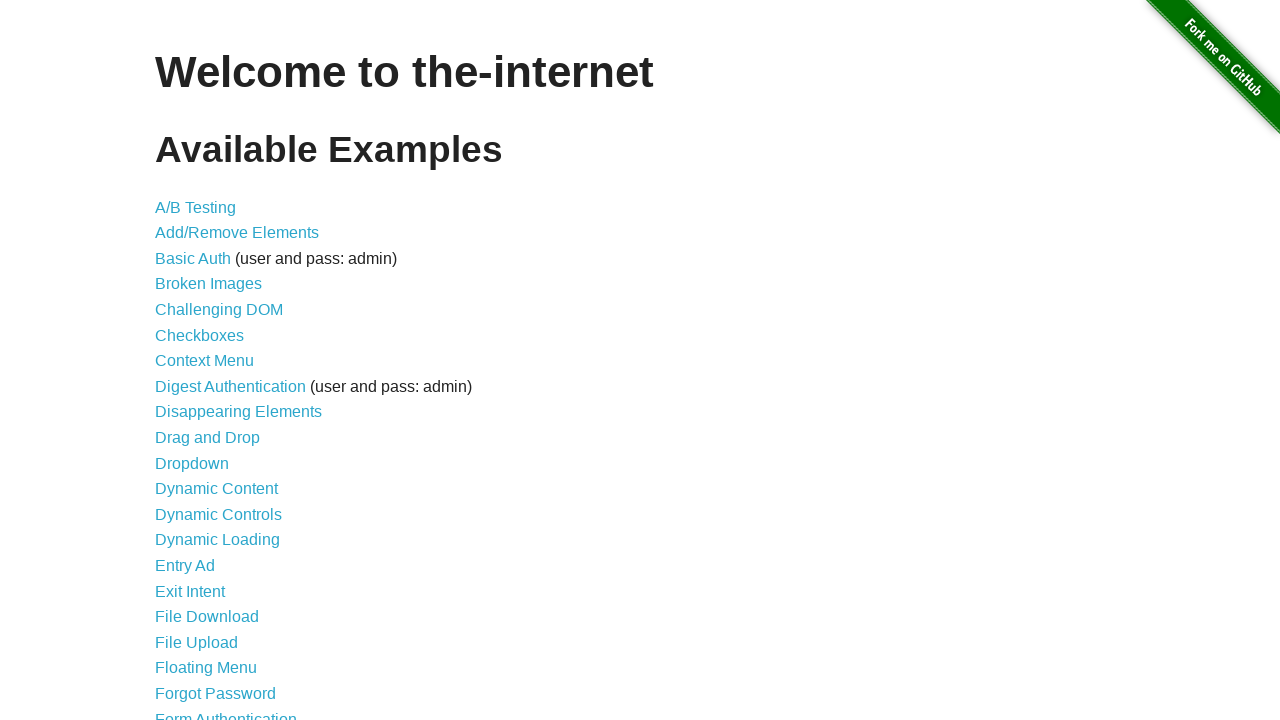

jQuery Growl library is ready for use
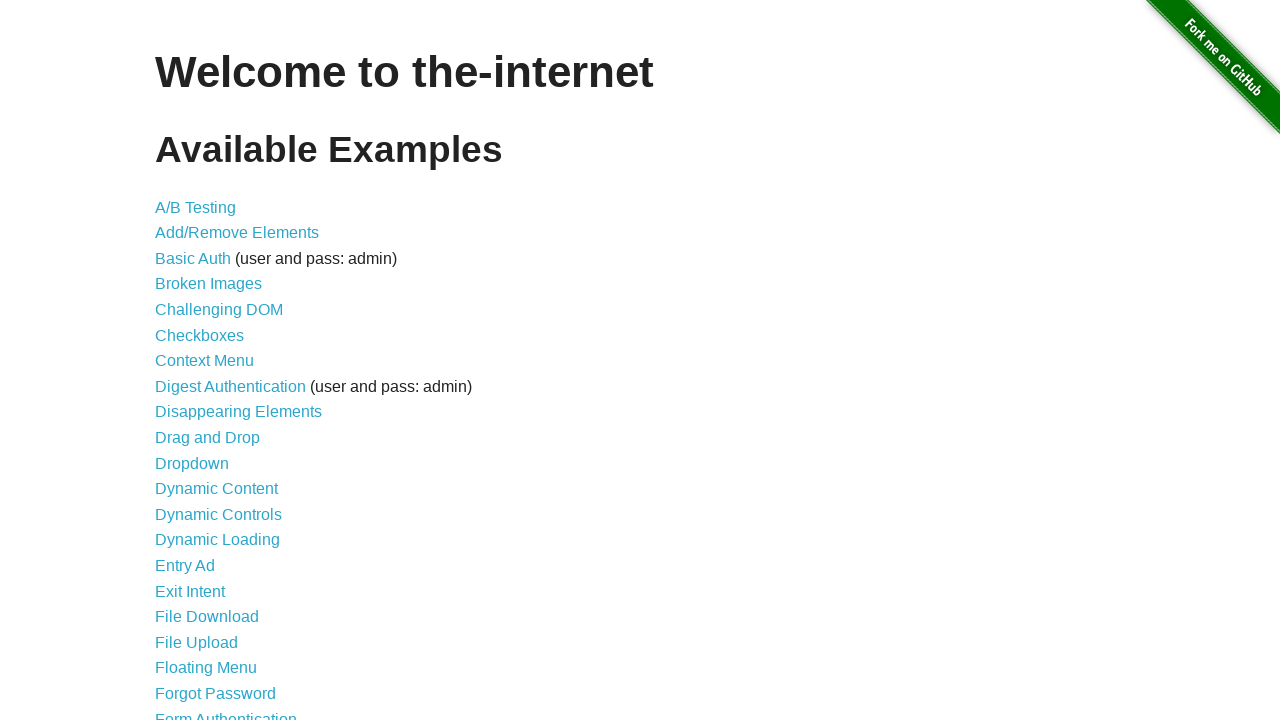

Displayed standard growl notification (GET /)
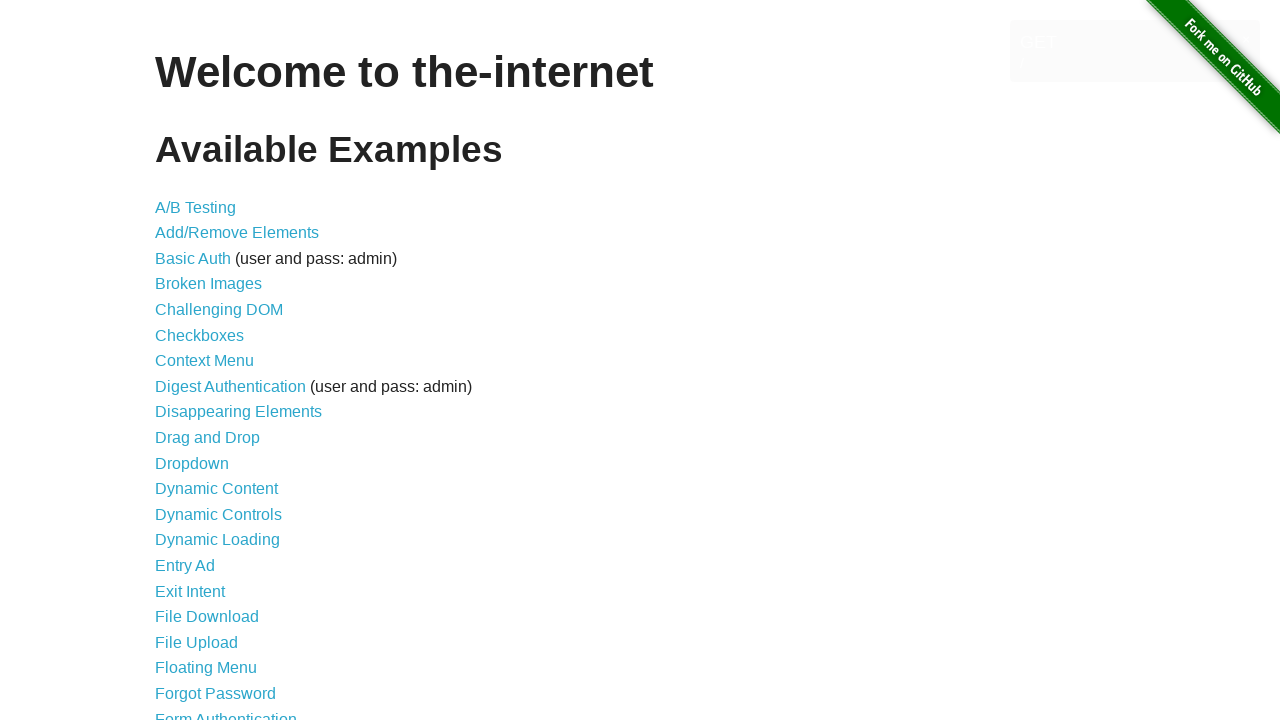

Displayed error growl notification
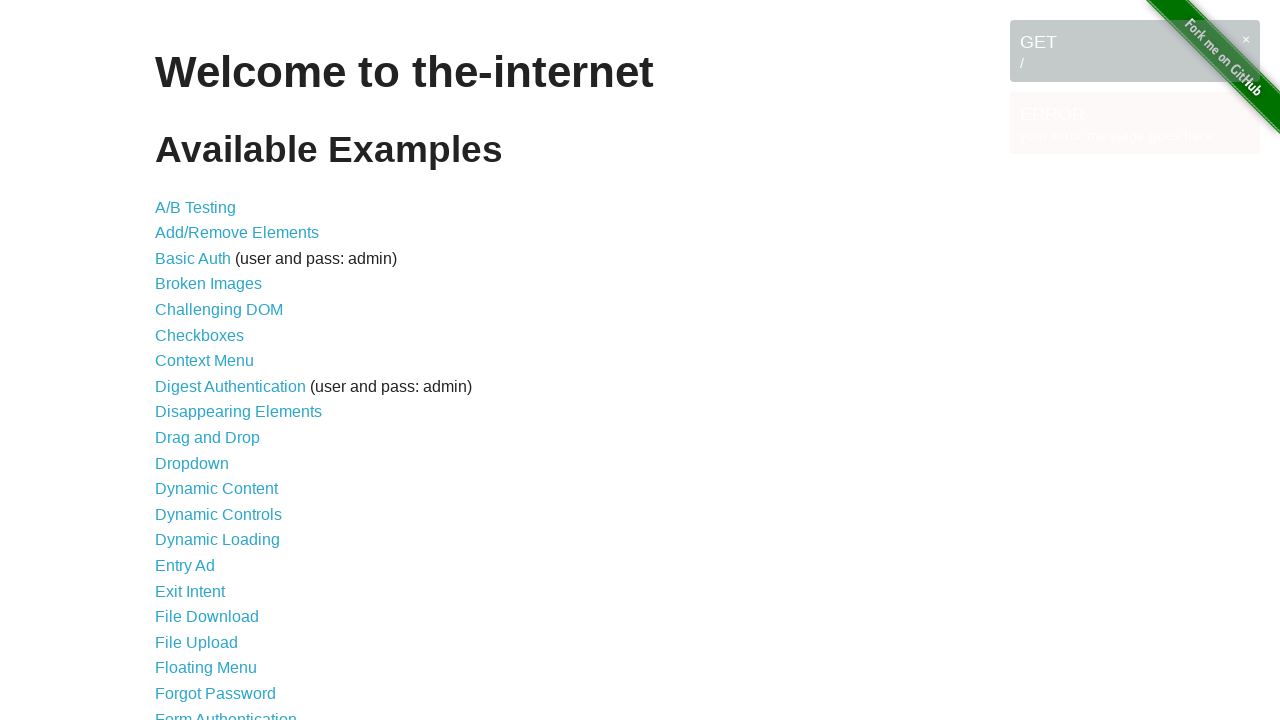

Displayed notice growl notification
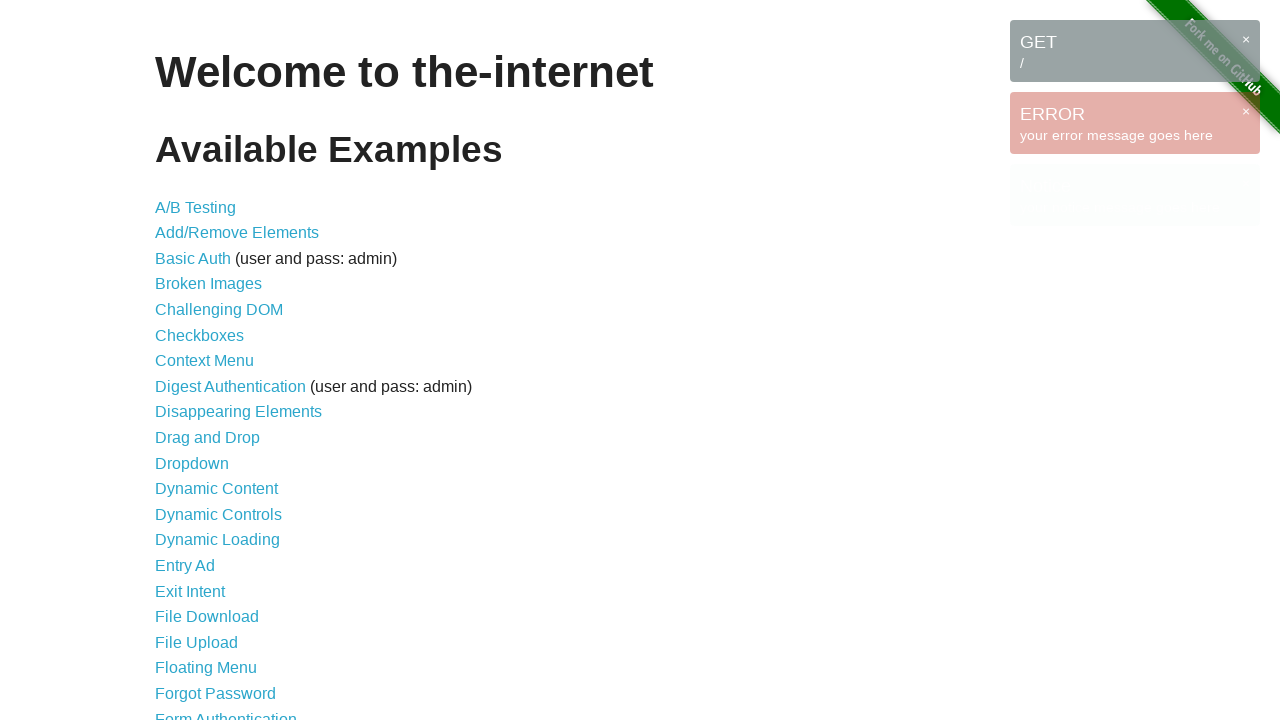

Displayed warning growl notification
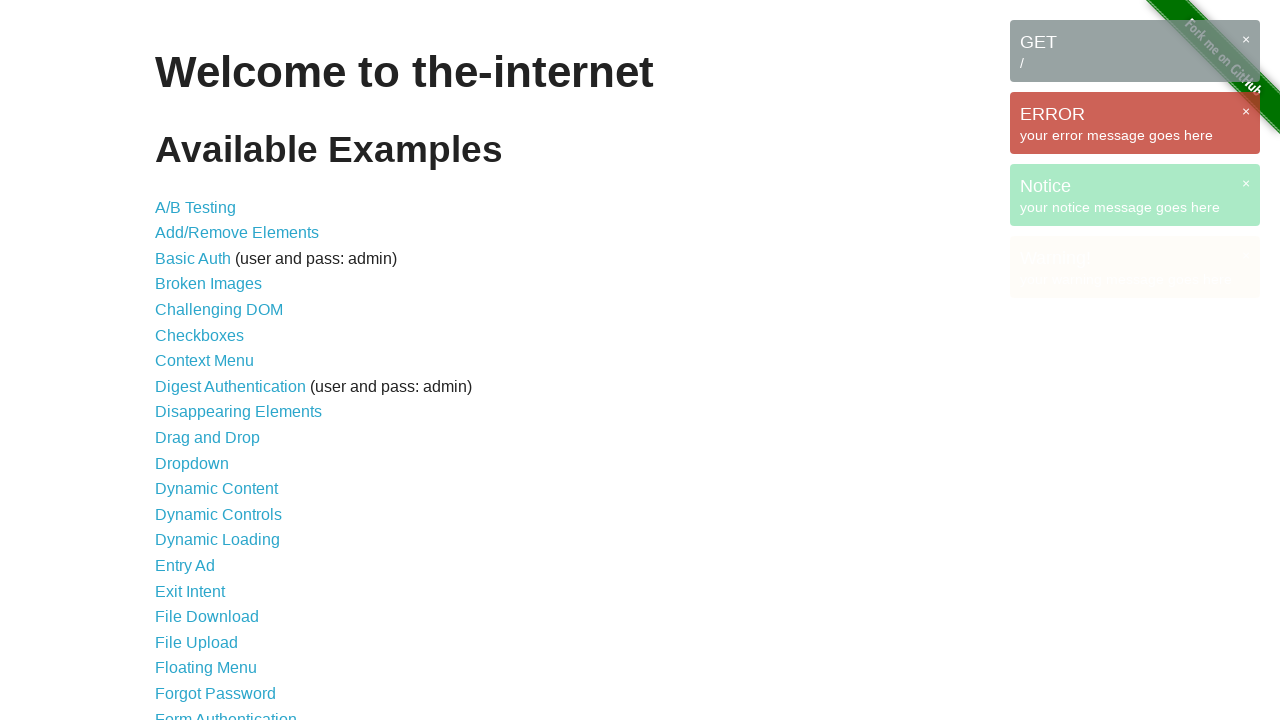

Growl notification messages are visible on the page
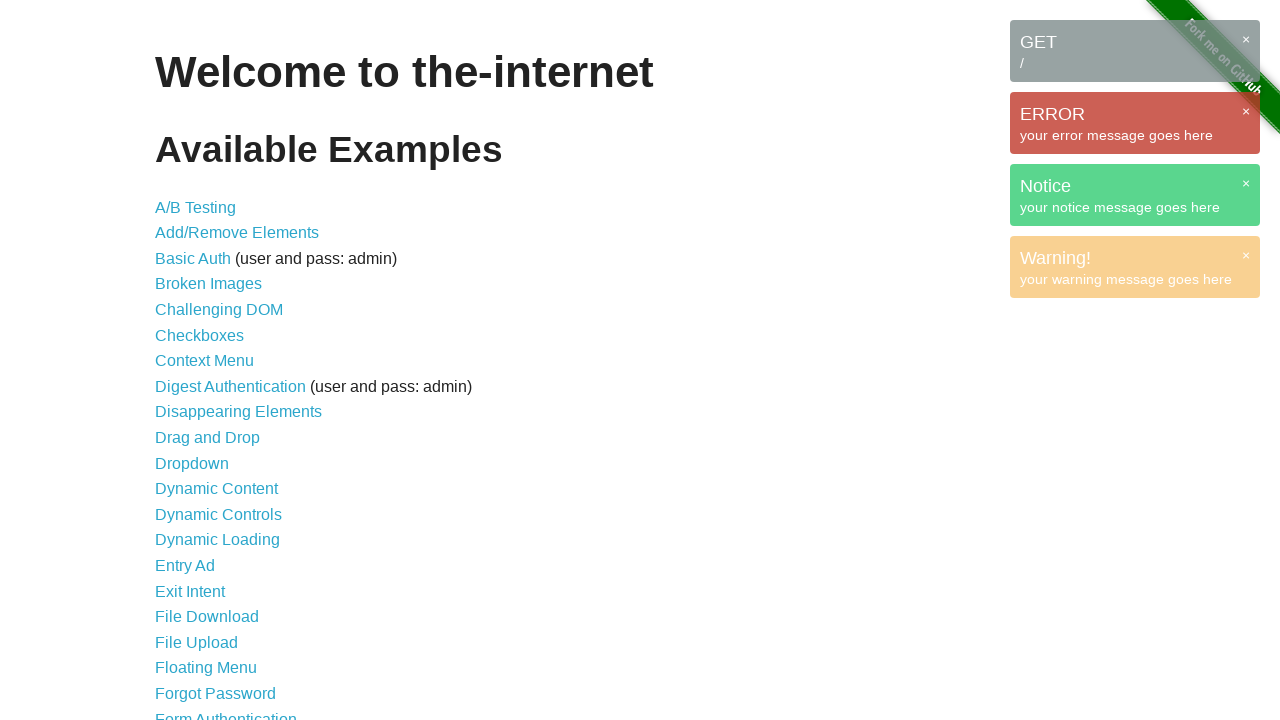

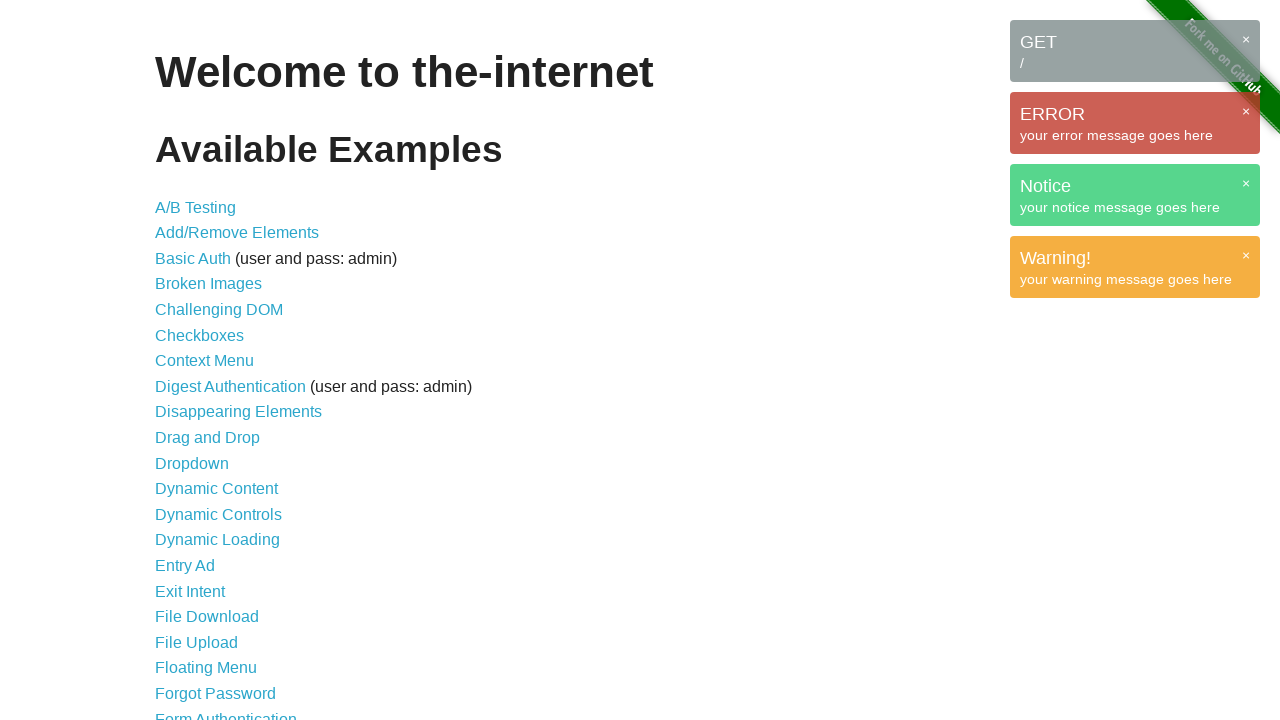